Tests checking checkboxes by verifying they can be selected

Starting URL: https://the-internet.herokuapp.com/

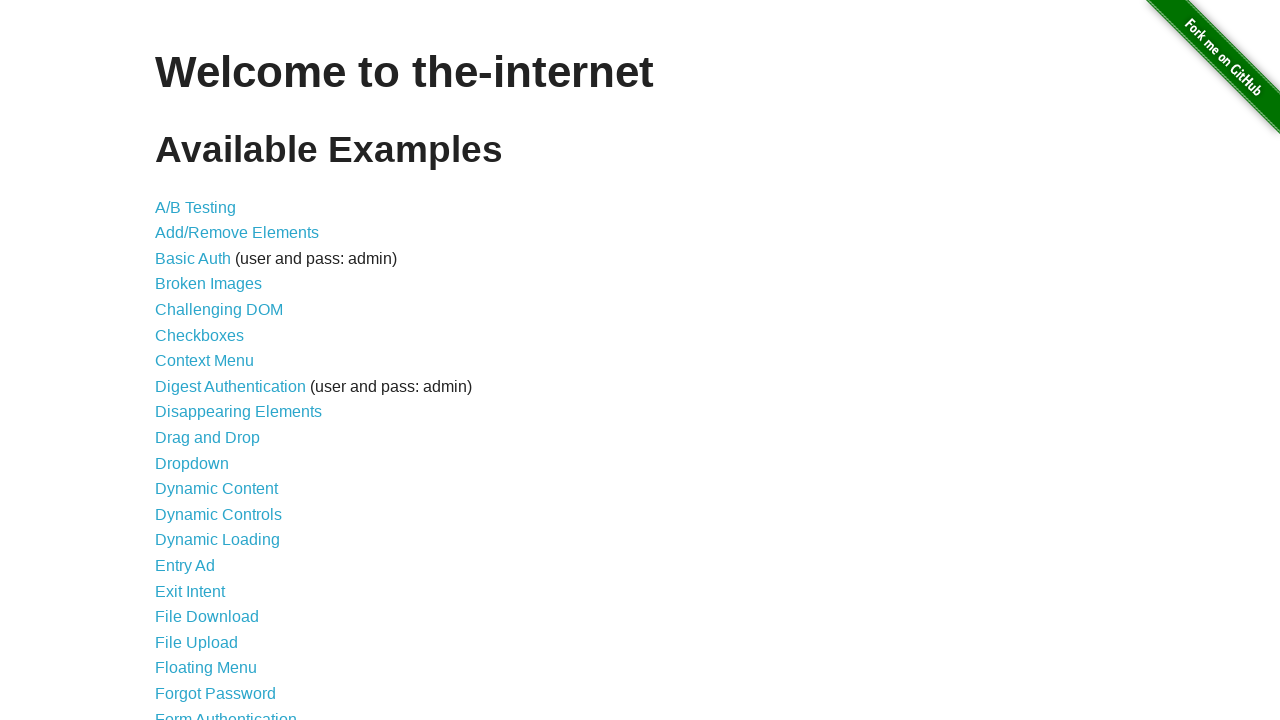

Clicked on Checkboxes link to navigate to checkbox page at (200, 335) on xpath=//a[normalize-space()='Checkboxes']
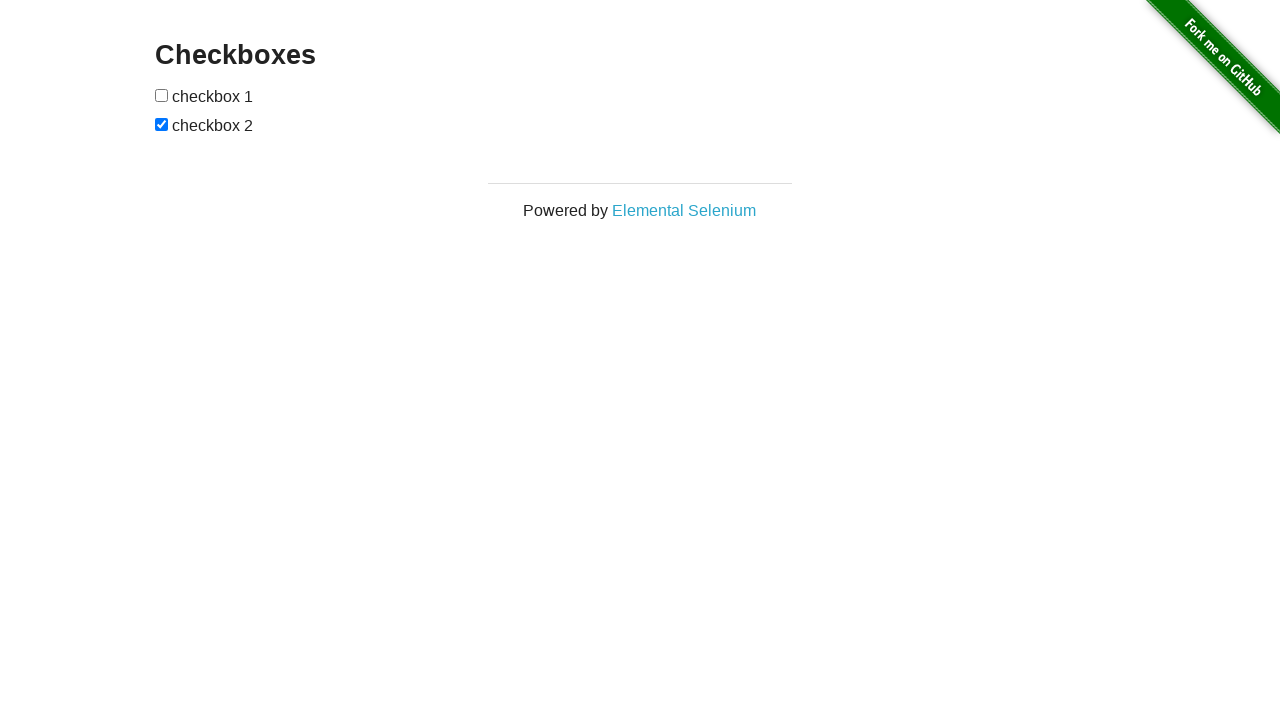

Located all checkbox input elements
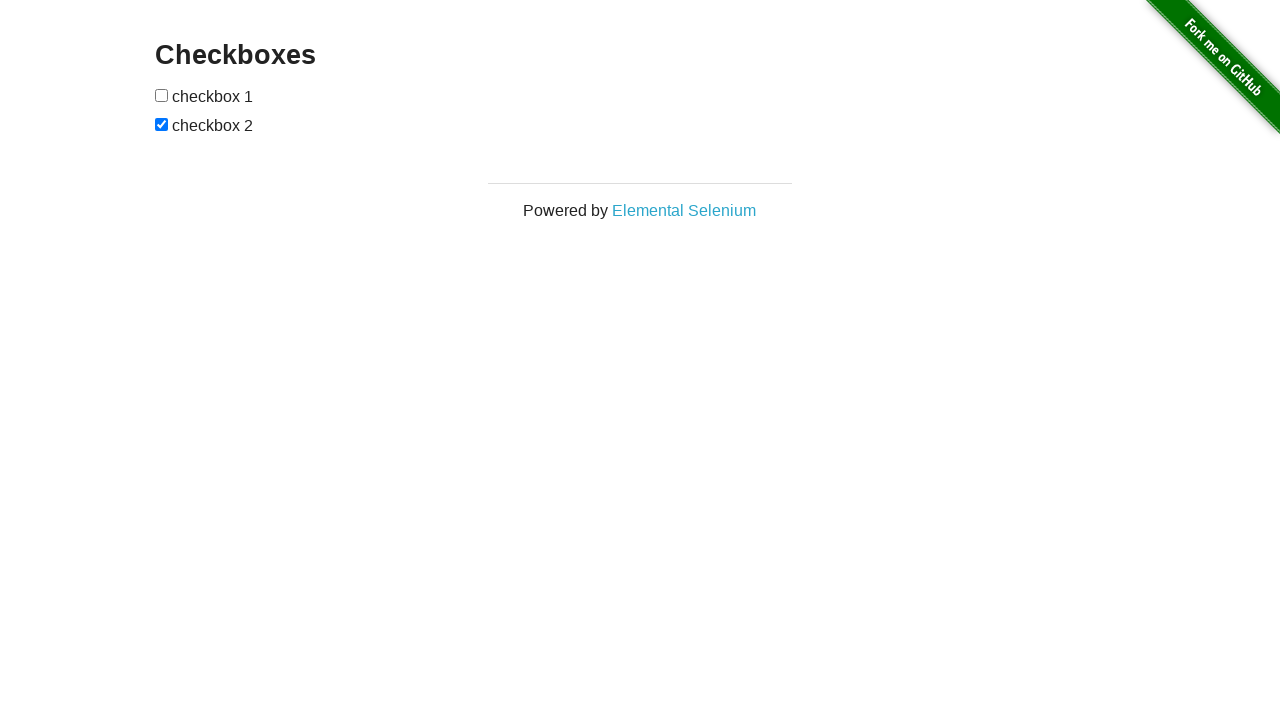

Clicked first checkbox to check it at (162, 95) on input[type='checkbox'] >> nth=0
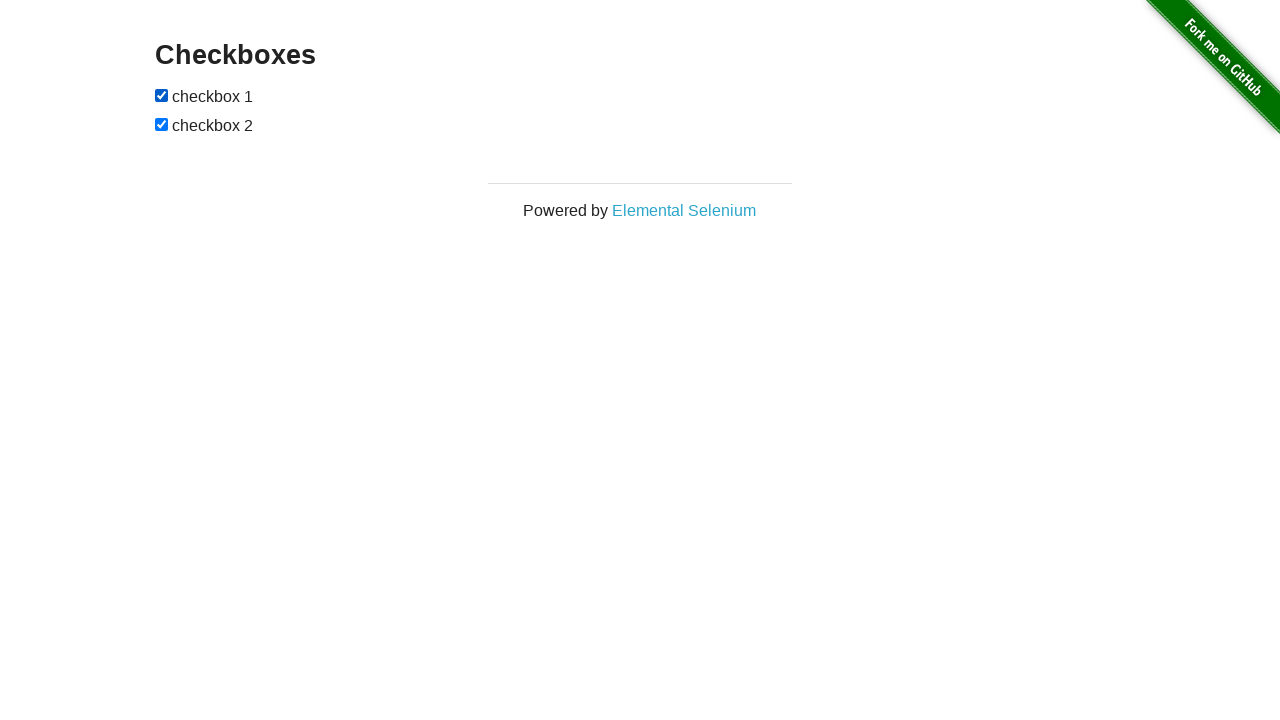

Second checkbox was already checked
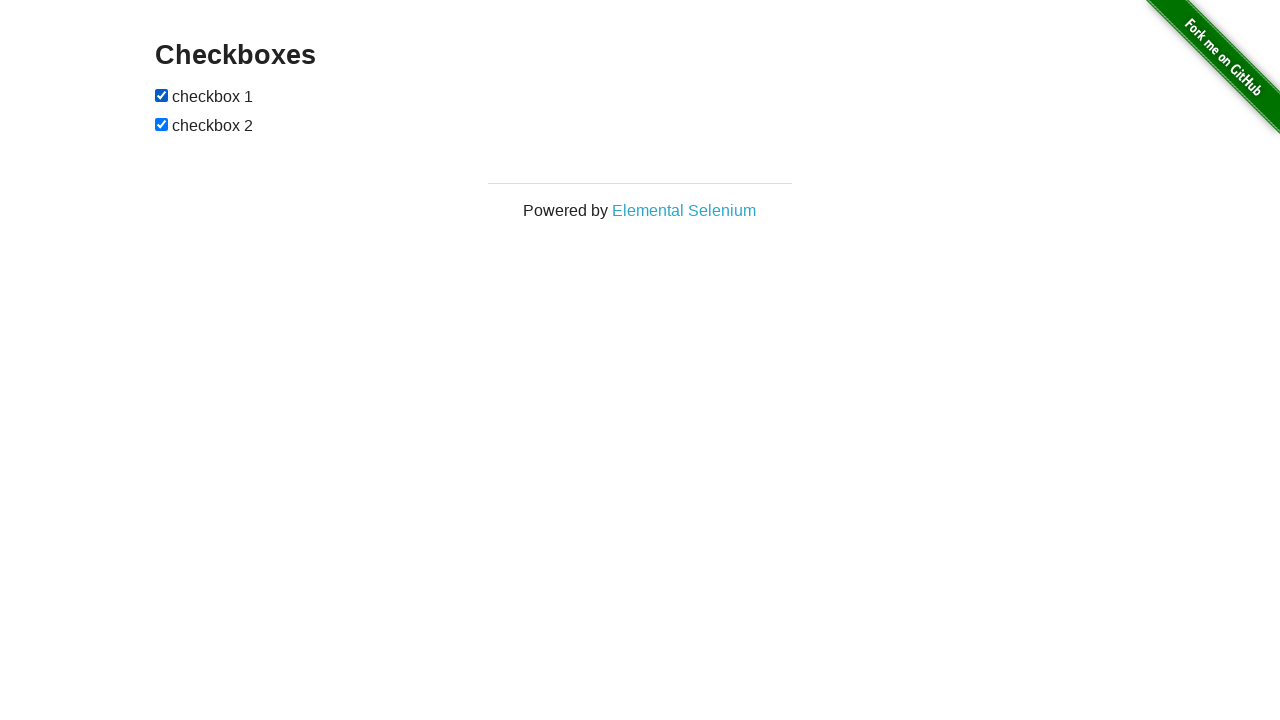

Verified first checkbox is checked
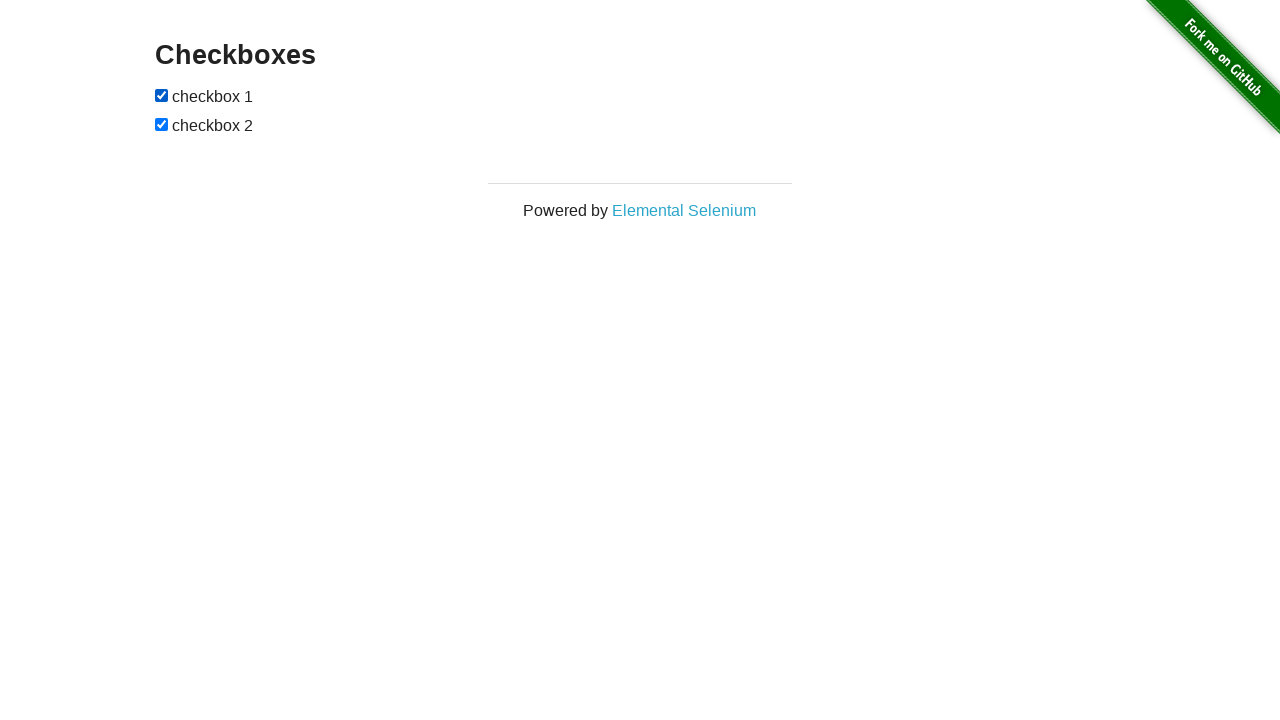

Verified second checkbox is checked
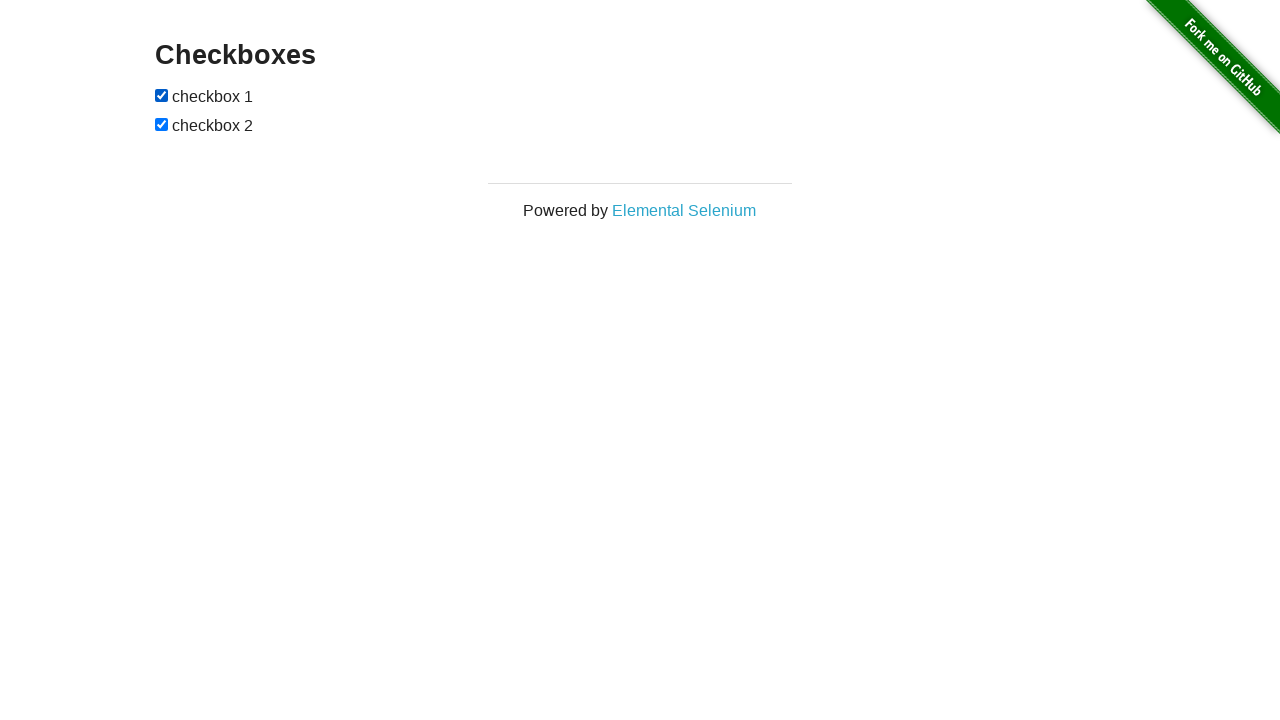

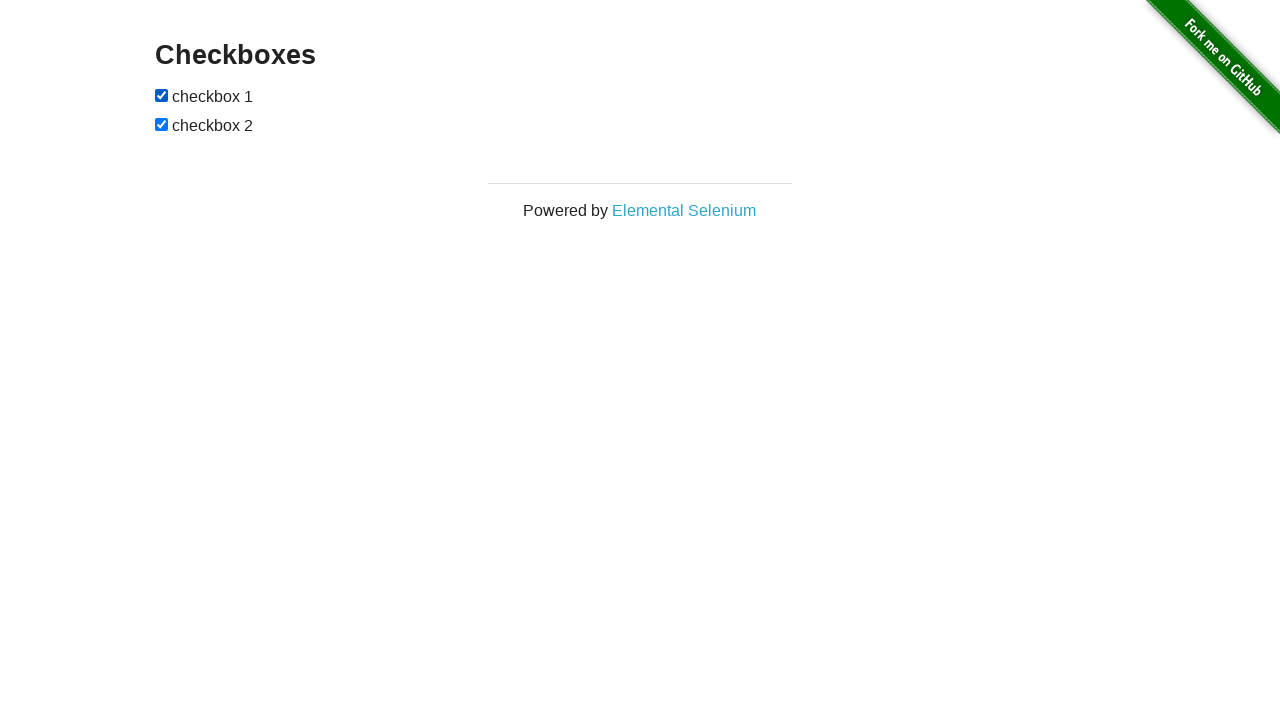